Verifies the home page elements for an unlogged user, checking navigation bar components and clicking the login button

Starting URL: http://training.skillo-bg.com:4300/posts/all

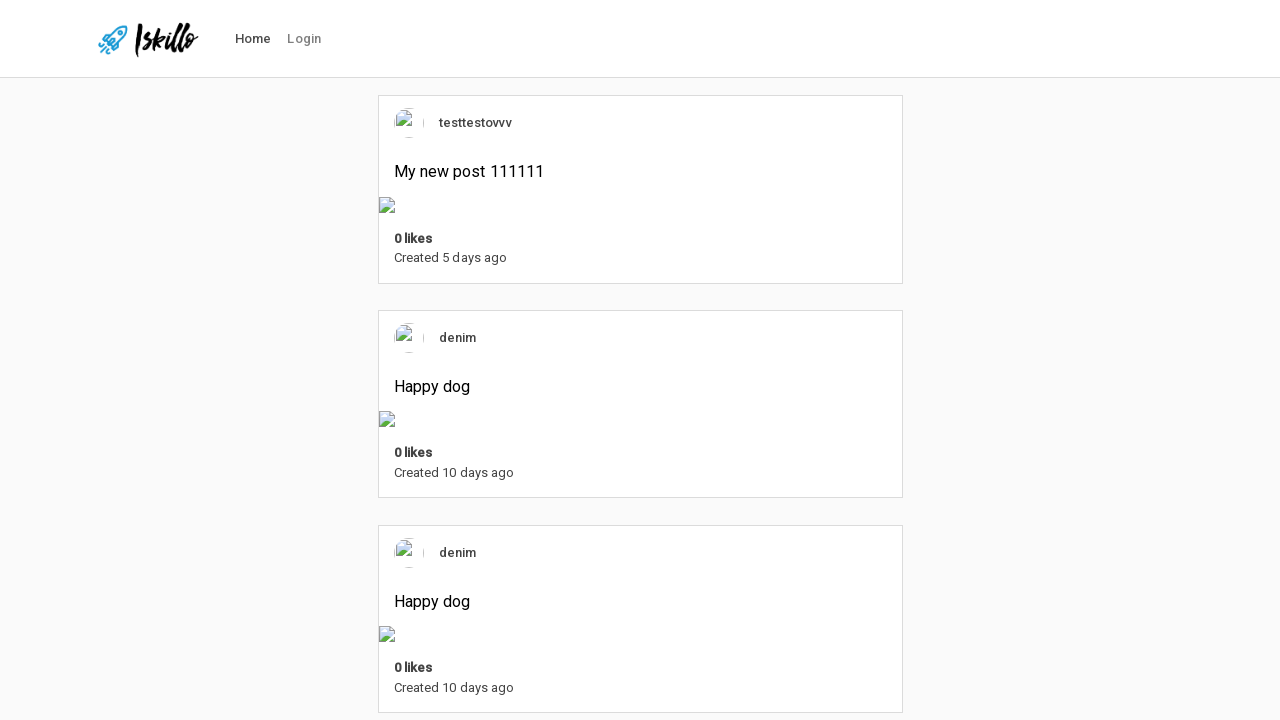

Verified page title is 'ISkillo'
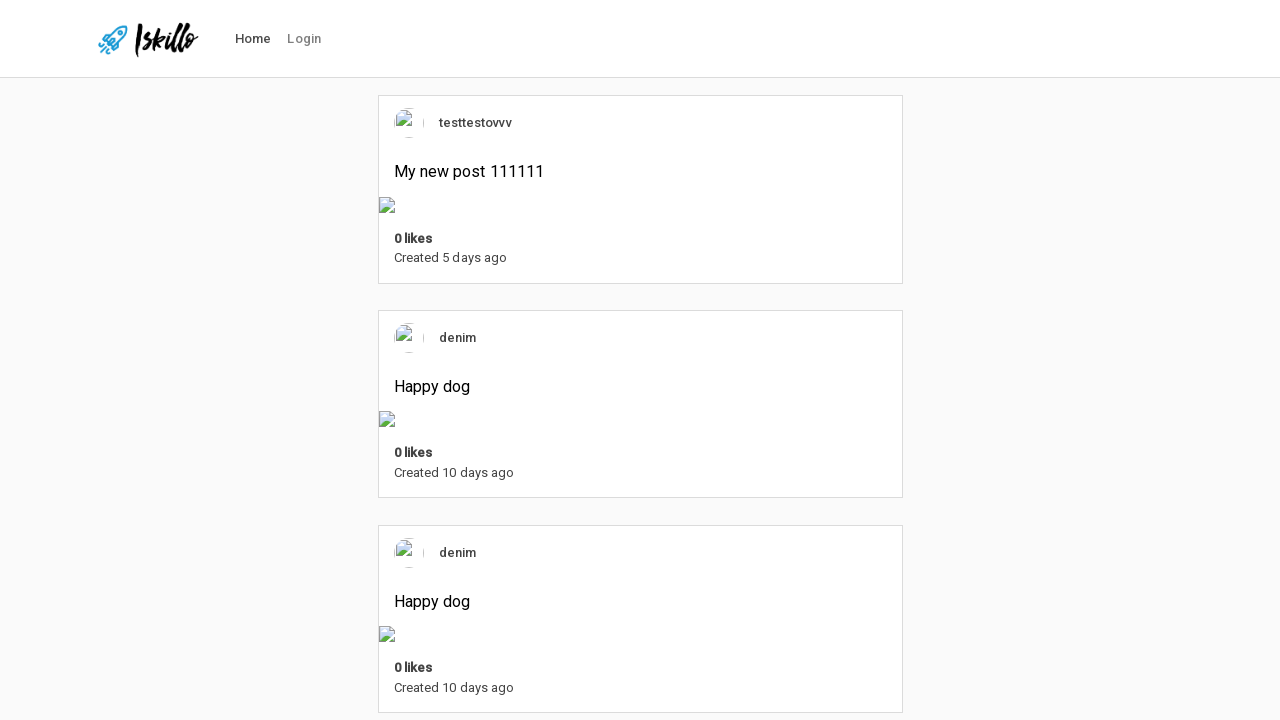

Verified navigation bar home link is visible
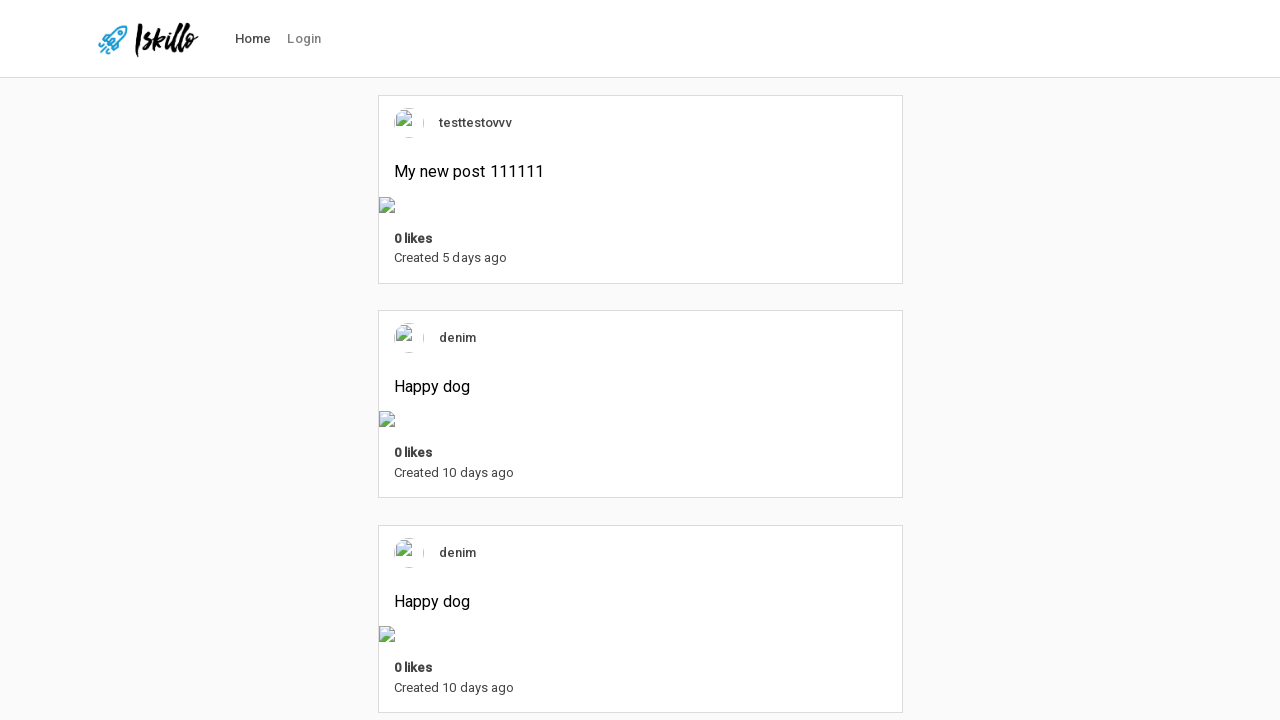

Verified navigation bar login link text is 'Login'
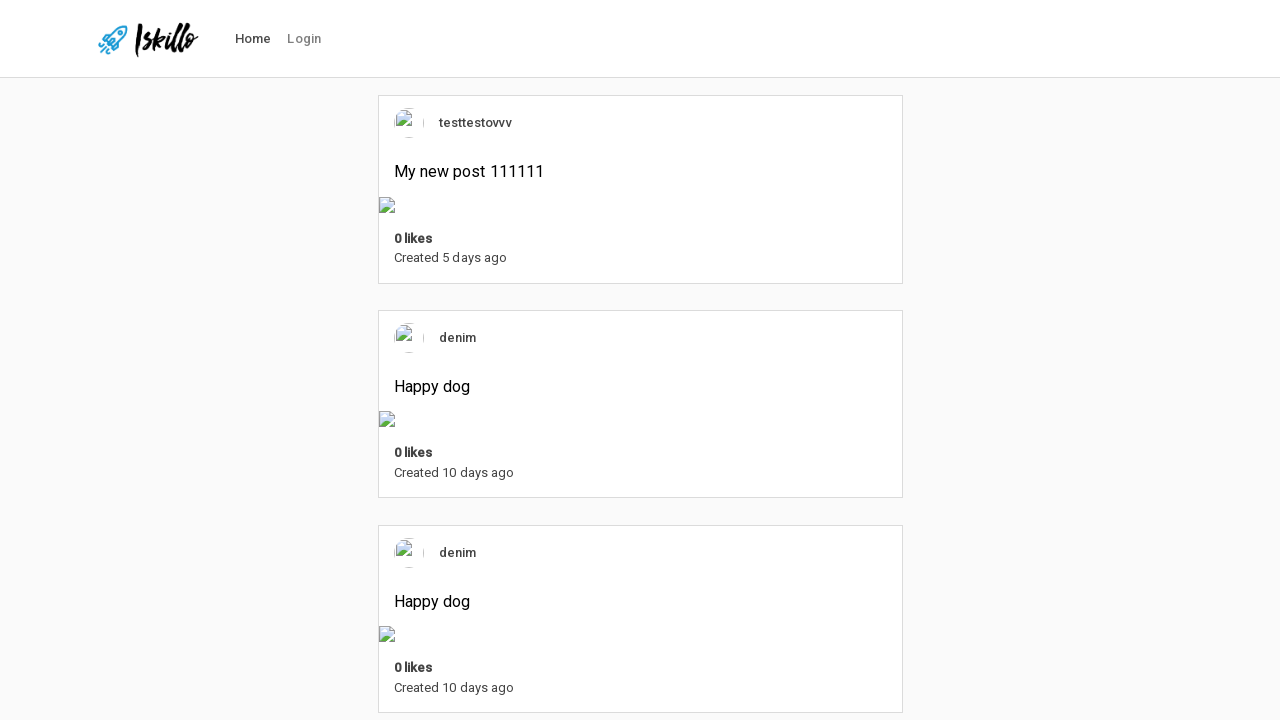

Waited for login button to be visible
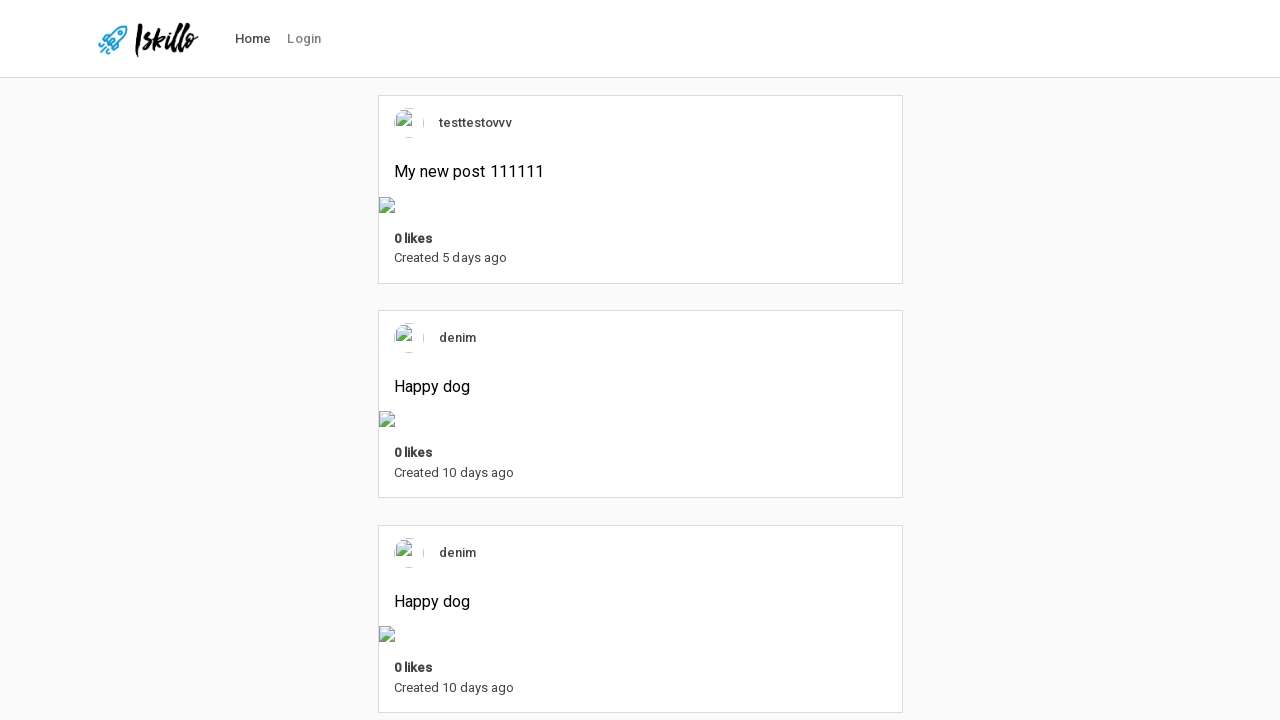

Clicked login button in navigation bar at (304, 39) on #nav-link-login
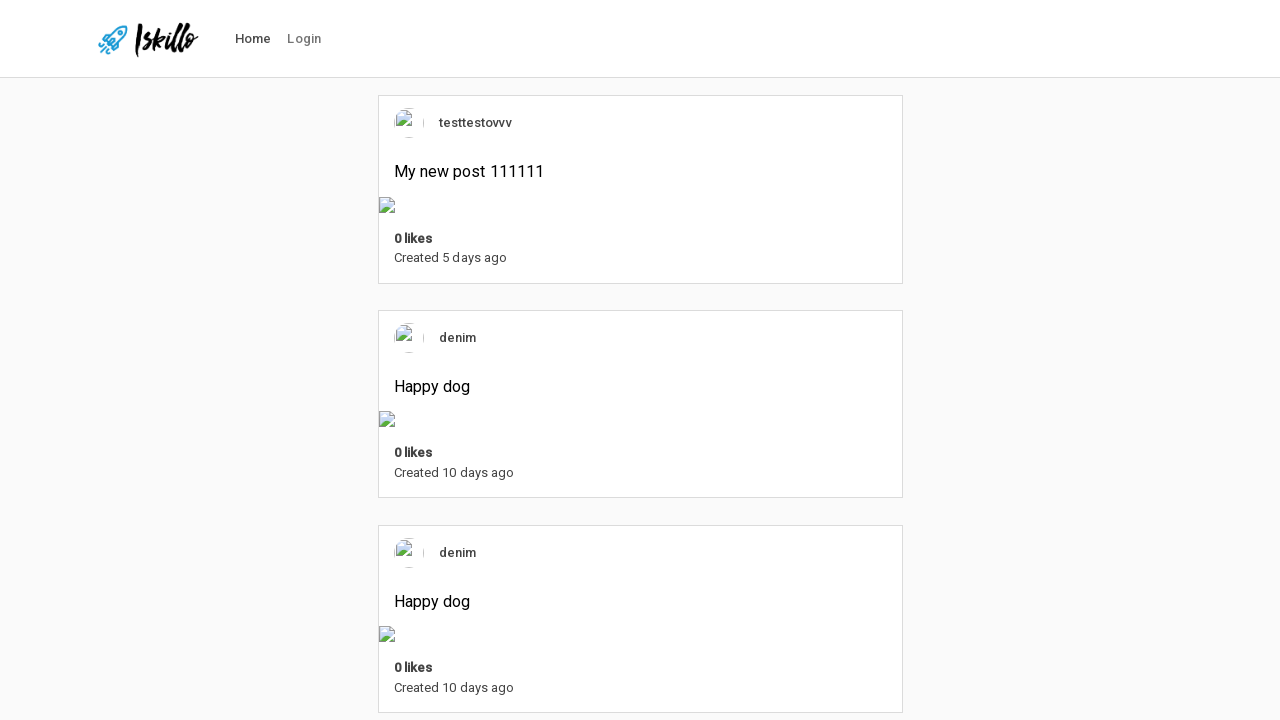

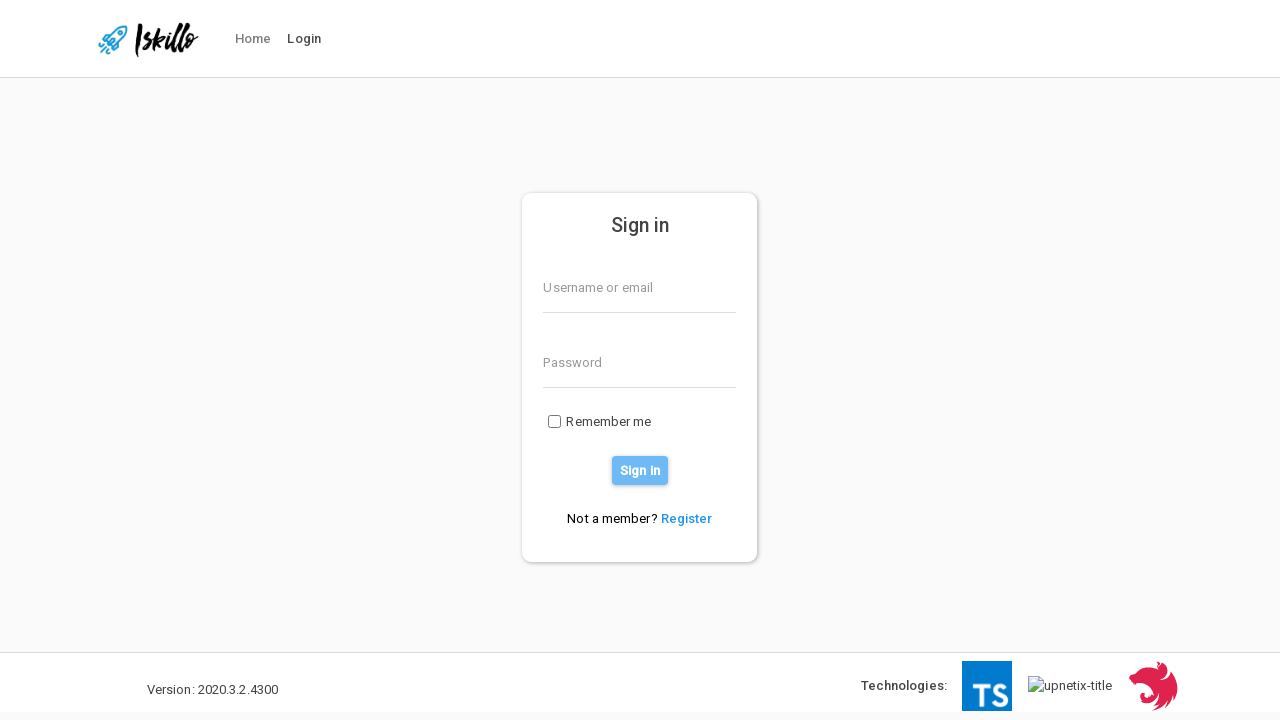